Tests dynamic loading functionality by navigating to a demo page and clicking a button that triggers dynamic content loading

Starting URL: https://the-internet.herokuapp.com/dynamic_loading/2

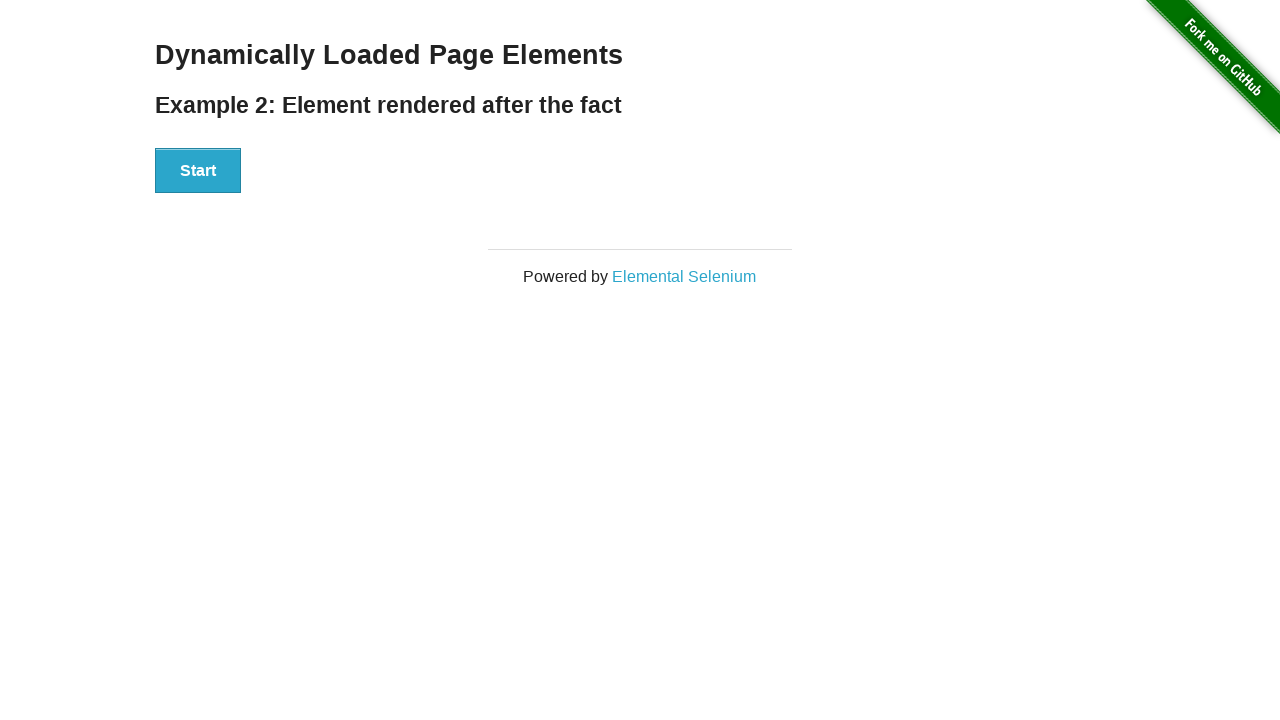

Set viewport size to 1248x1285
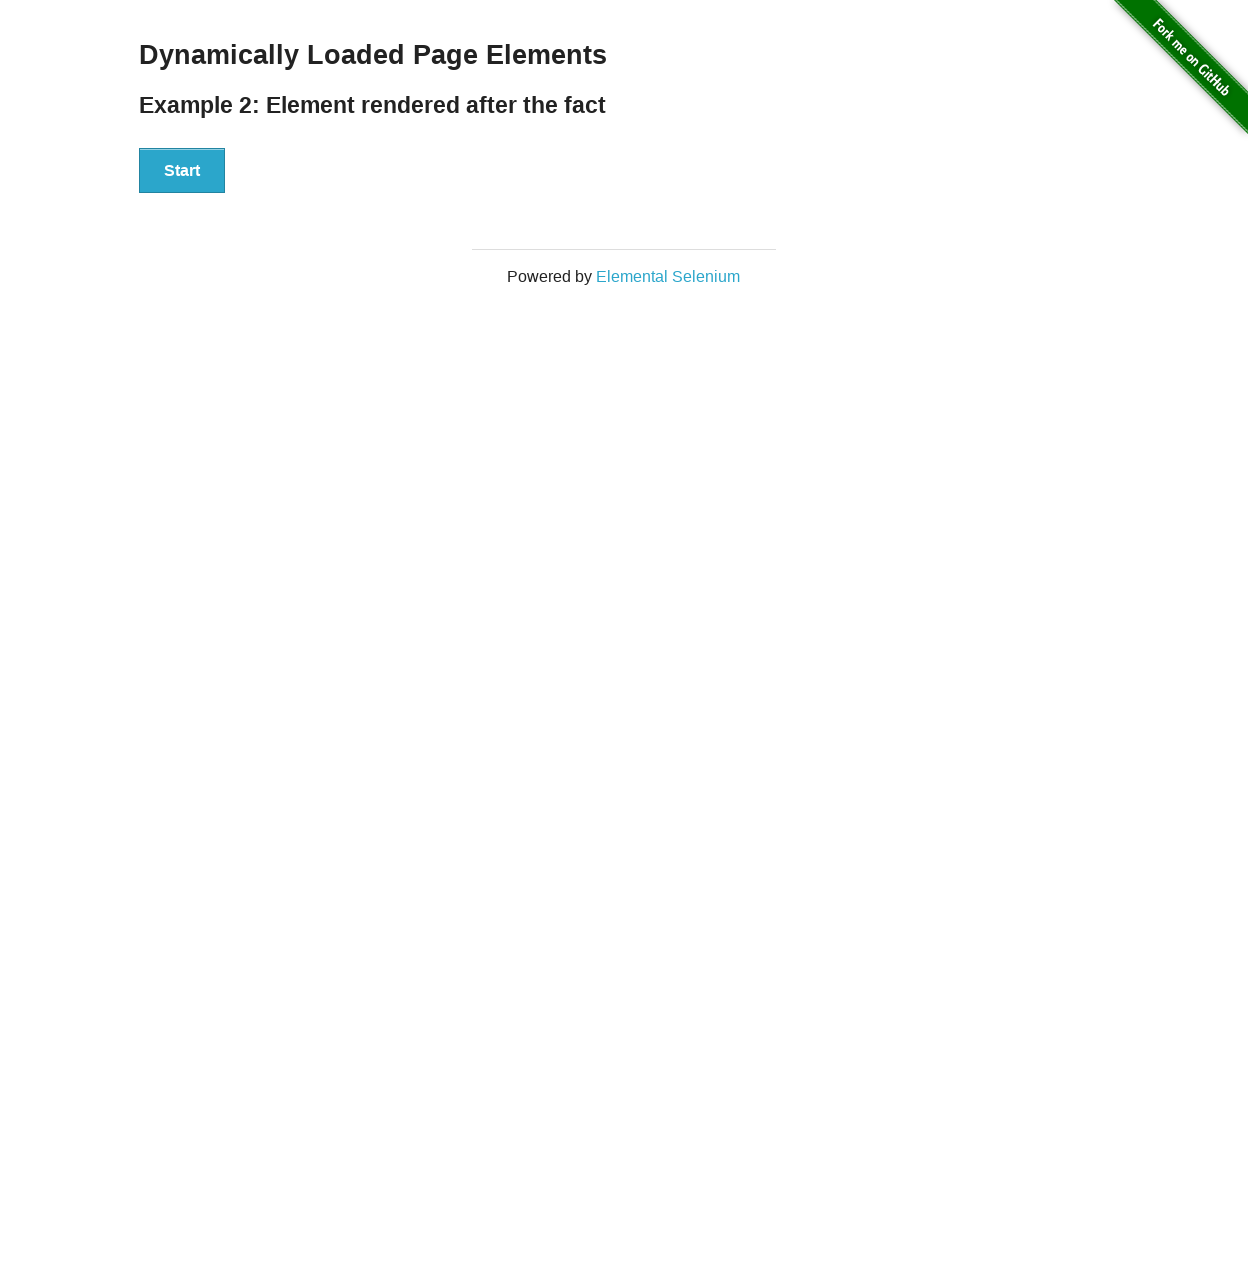

Clicked start button to trigger dynamic loading at (182, 171) on button
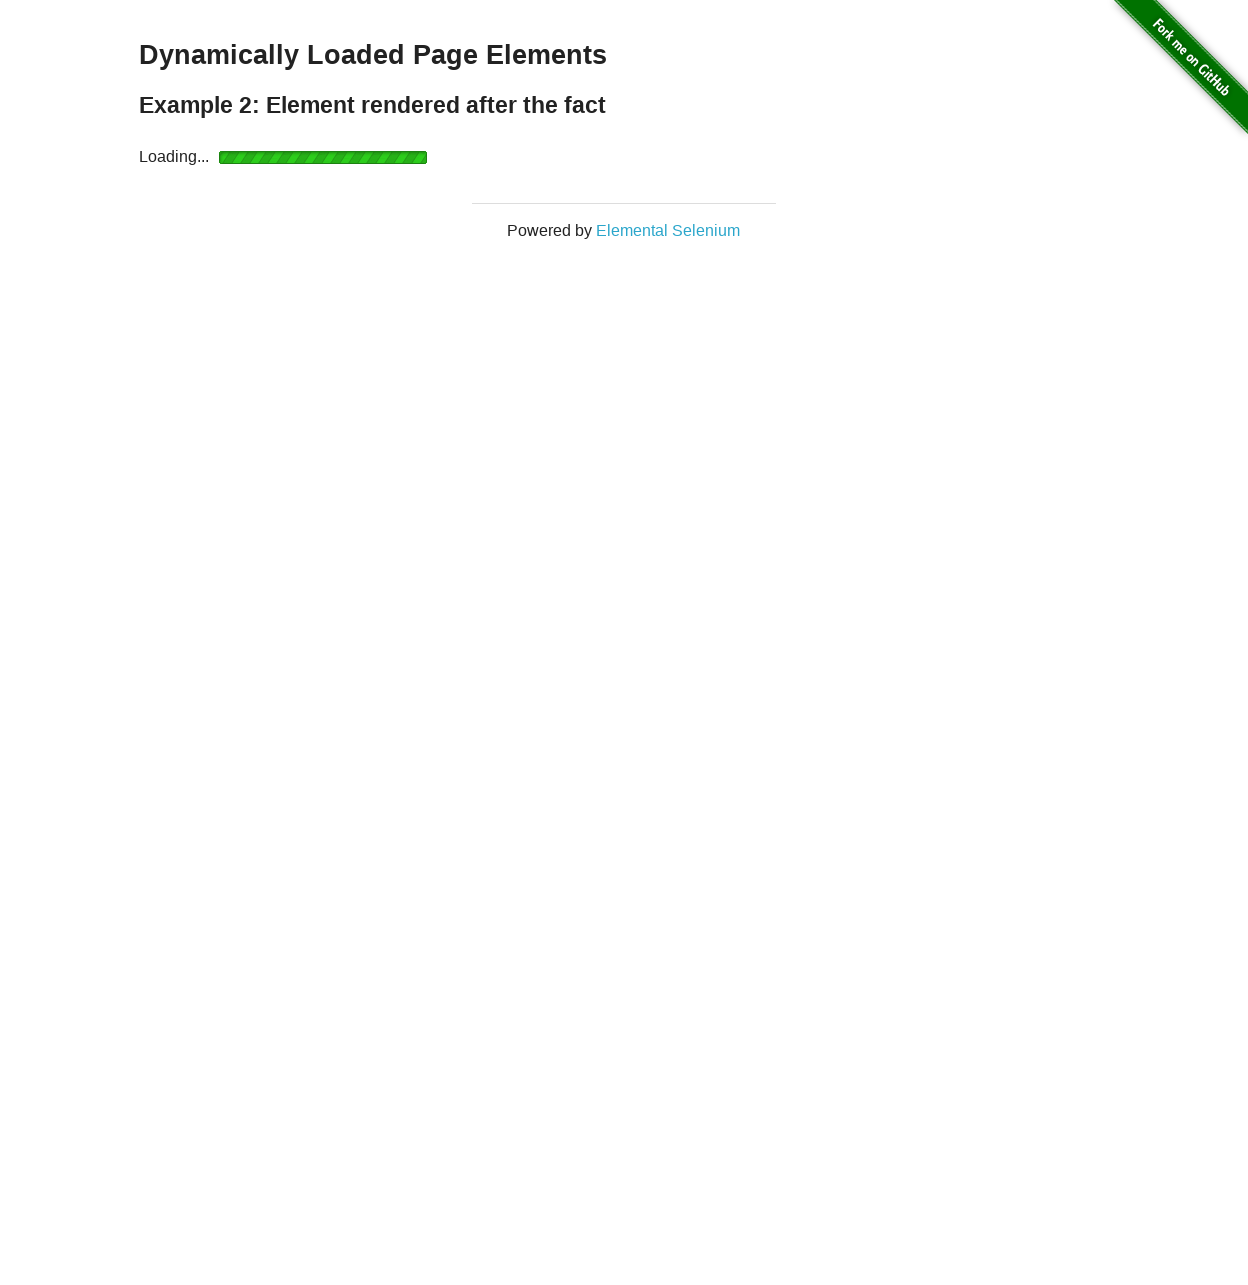

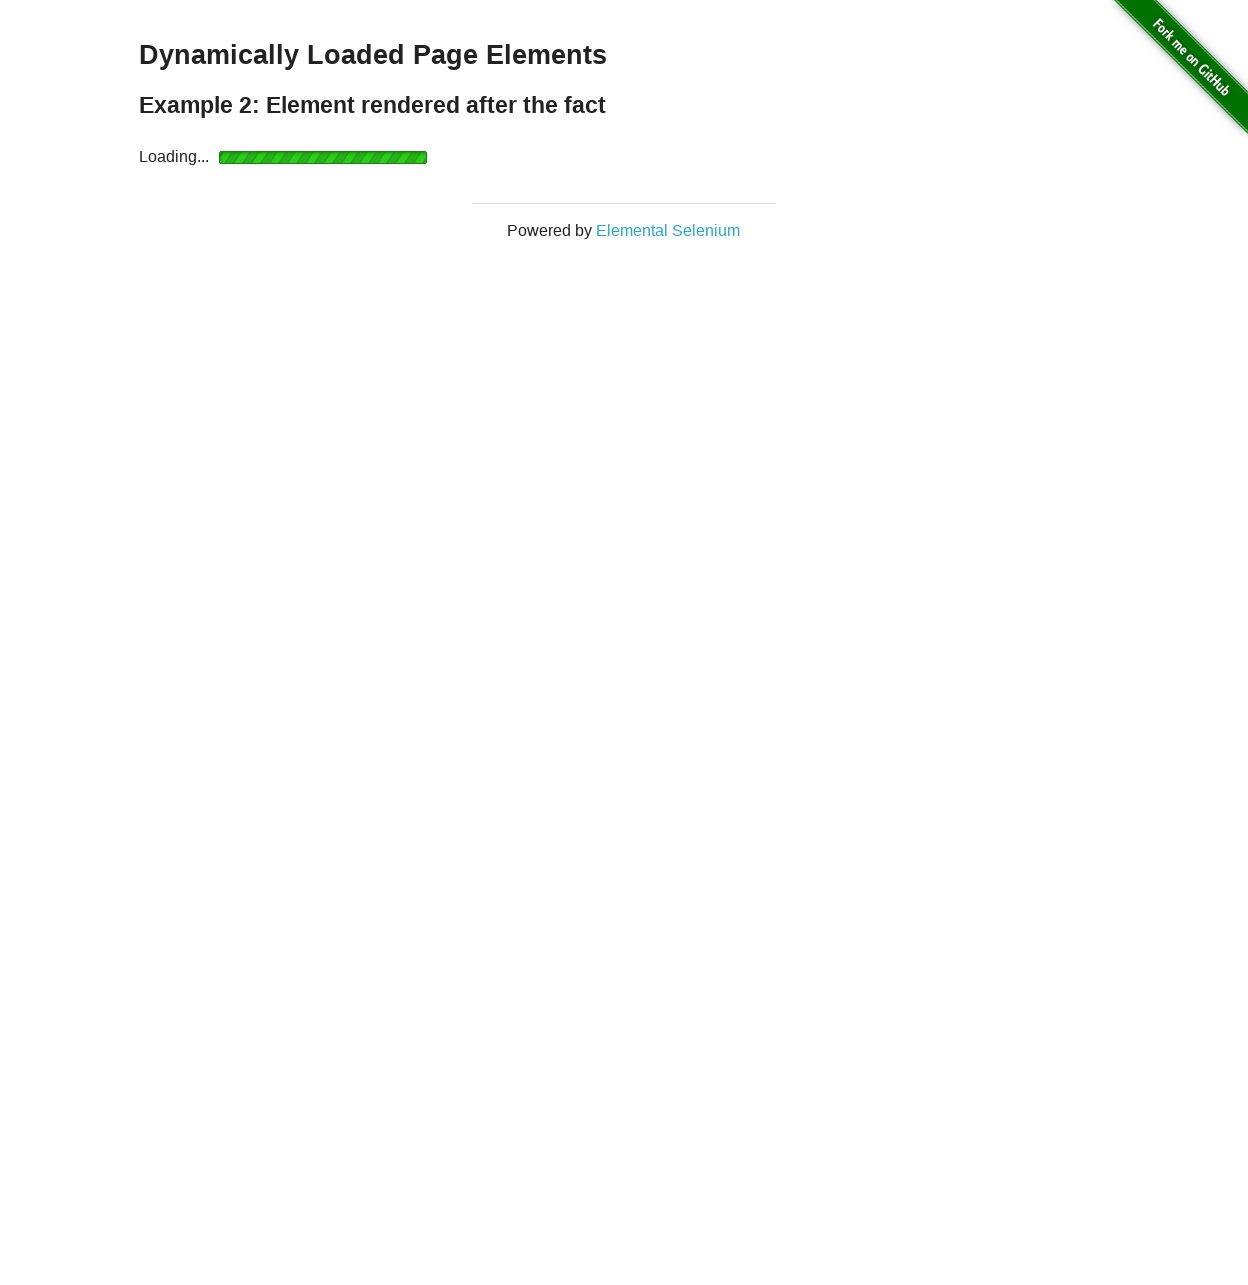